Navigates to Flipkart homepage and verifies the page loads by checking the page title

Starting URL: https://www.flipkart.com/

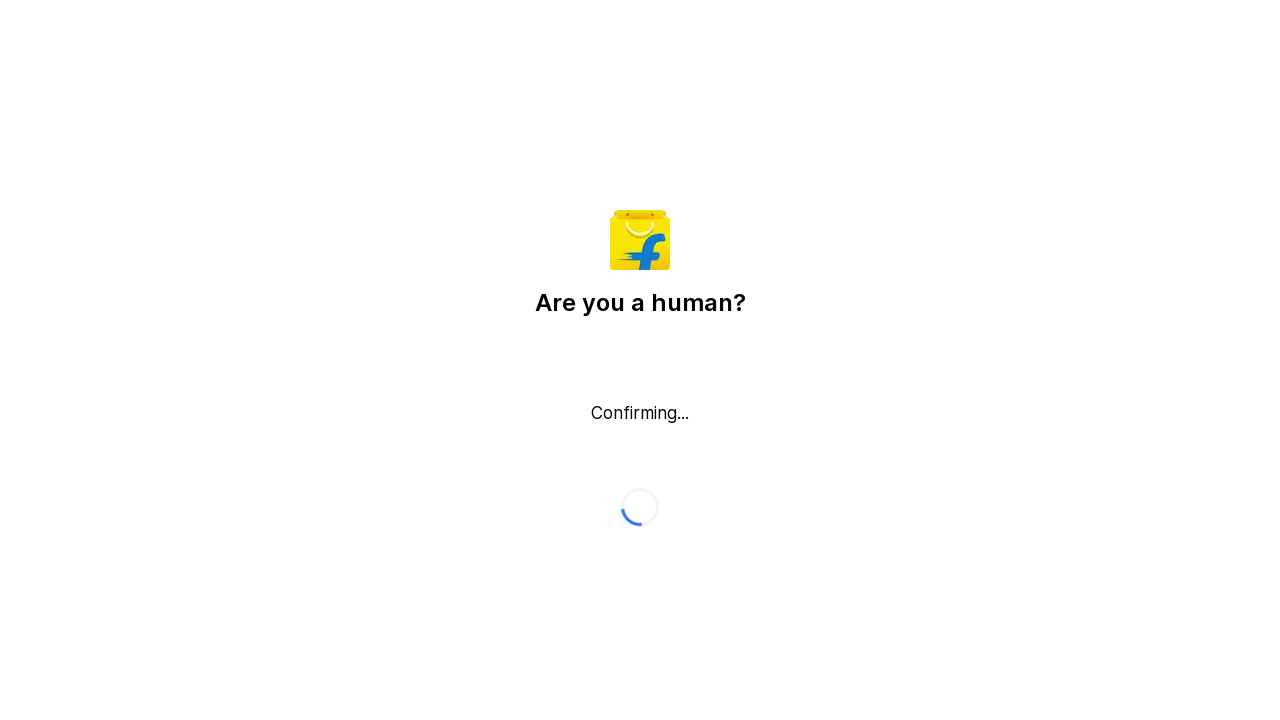

Navigated to Flipkart homepage
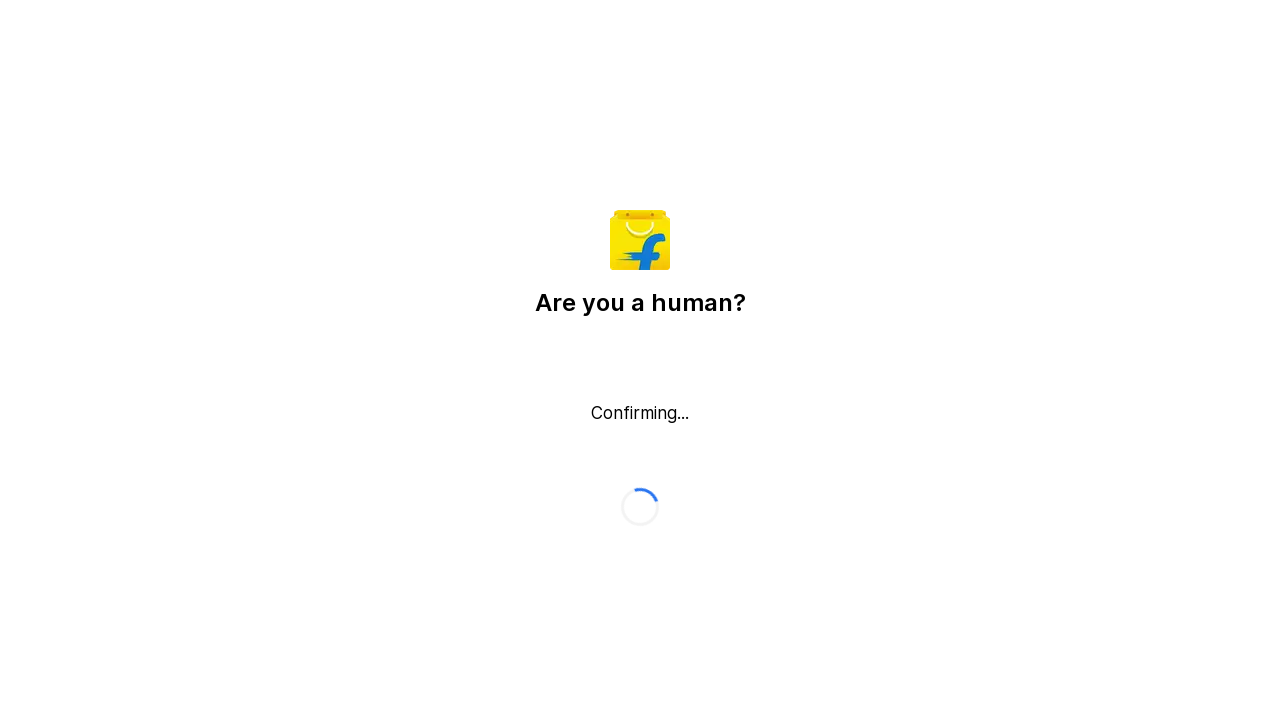

Page loaded with domcontentloaded state
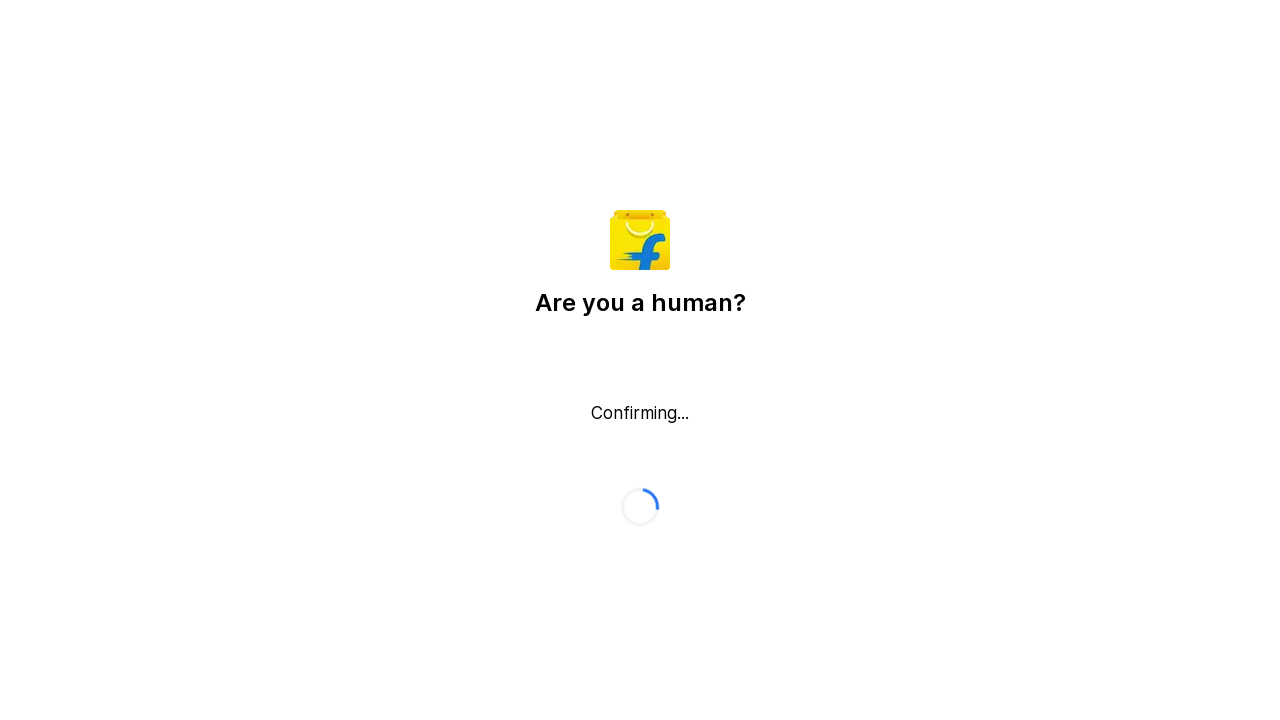

Retrieved page title: Flipkart reCAPTCHA
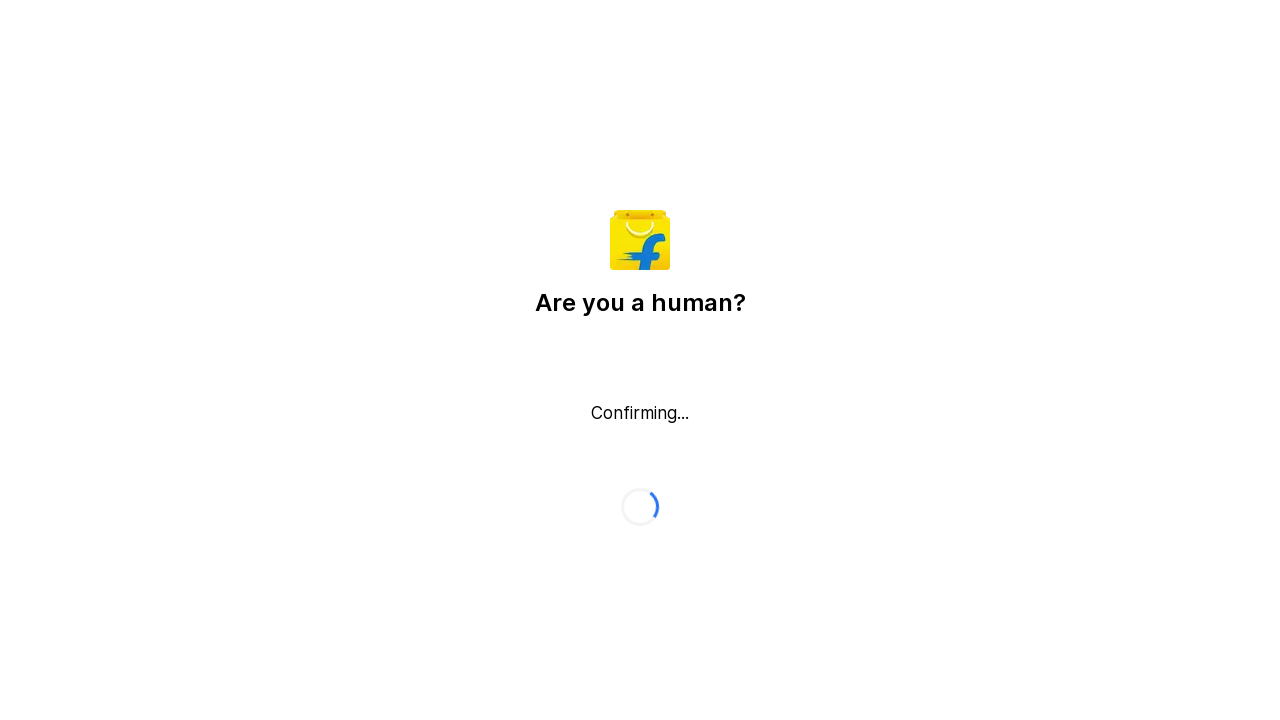

Printed page title to console
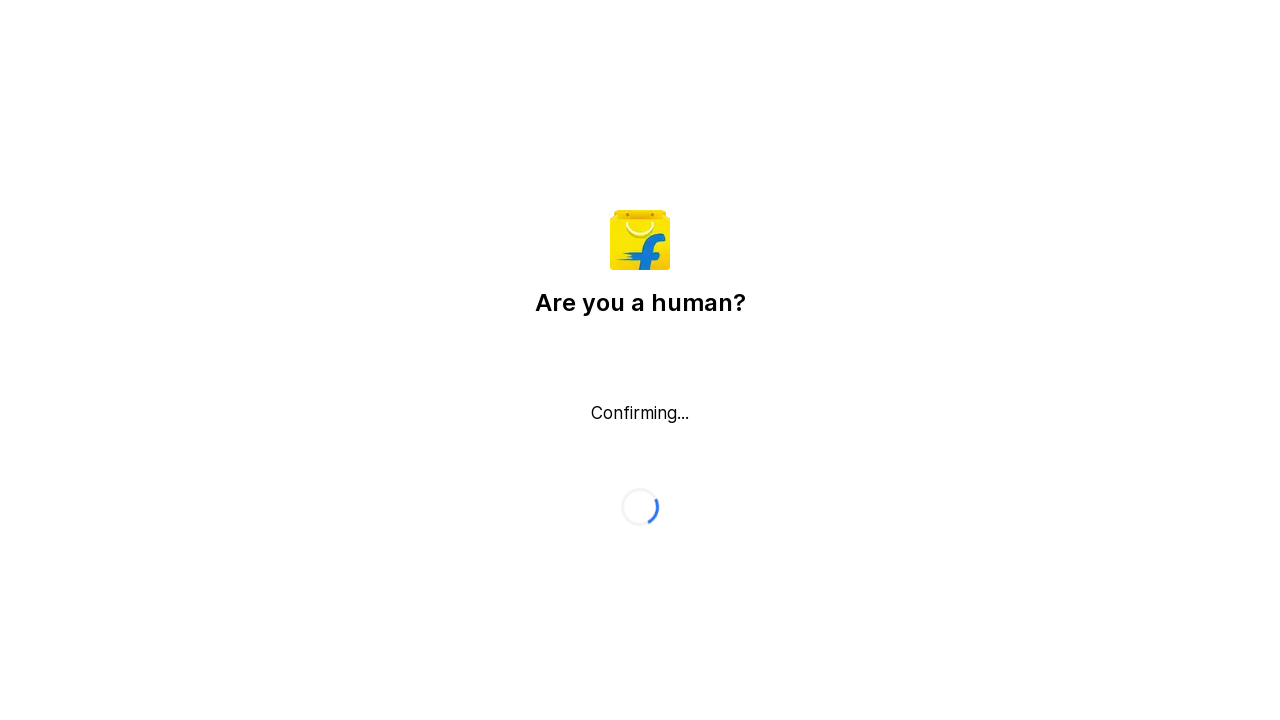

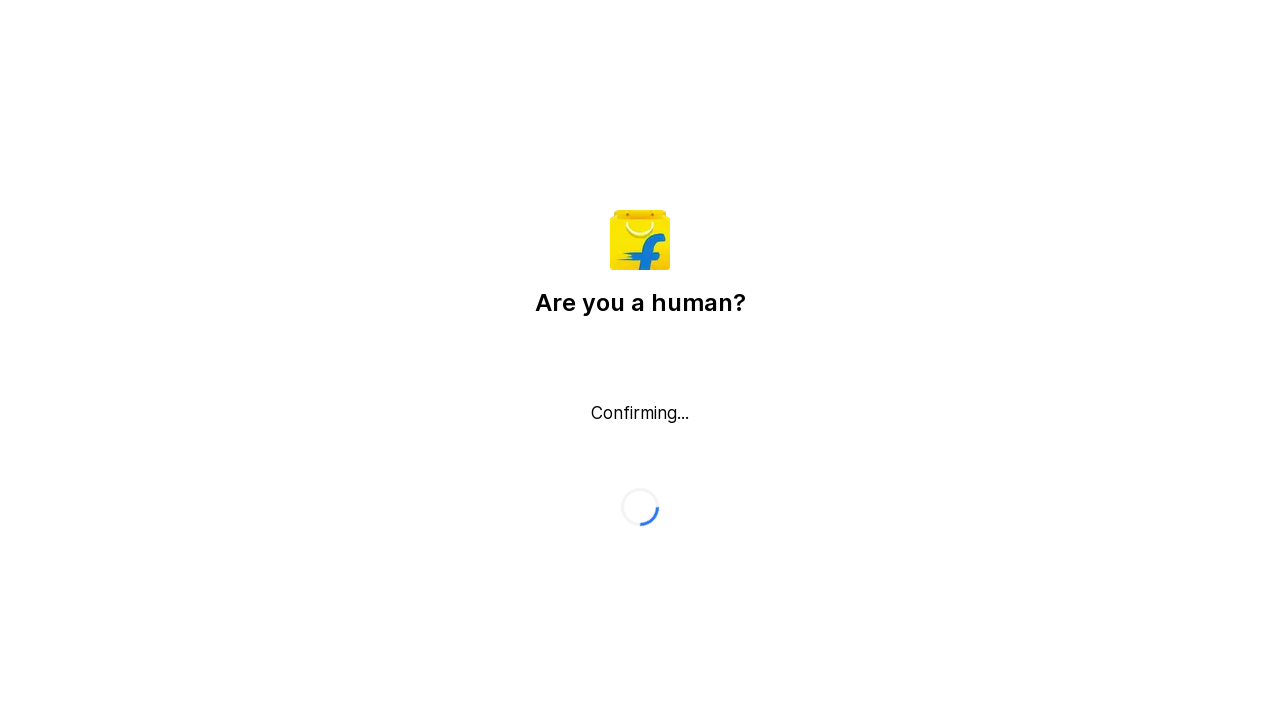